Tests confirm alert functionality by entering a name and accepting the confirmation dialog

Starting URL: https://rahulshettyacademy.com/AutomationPractice/

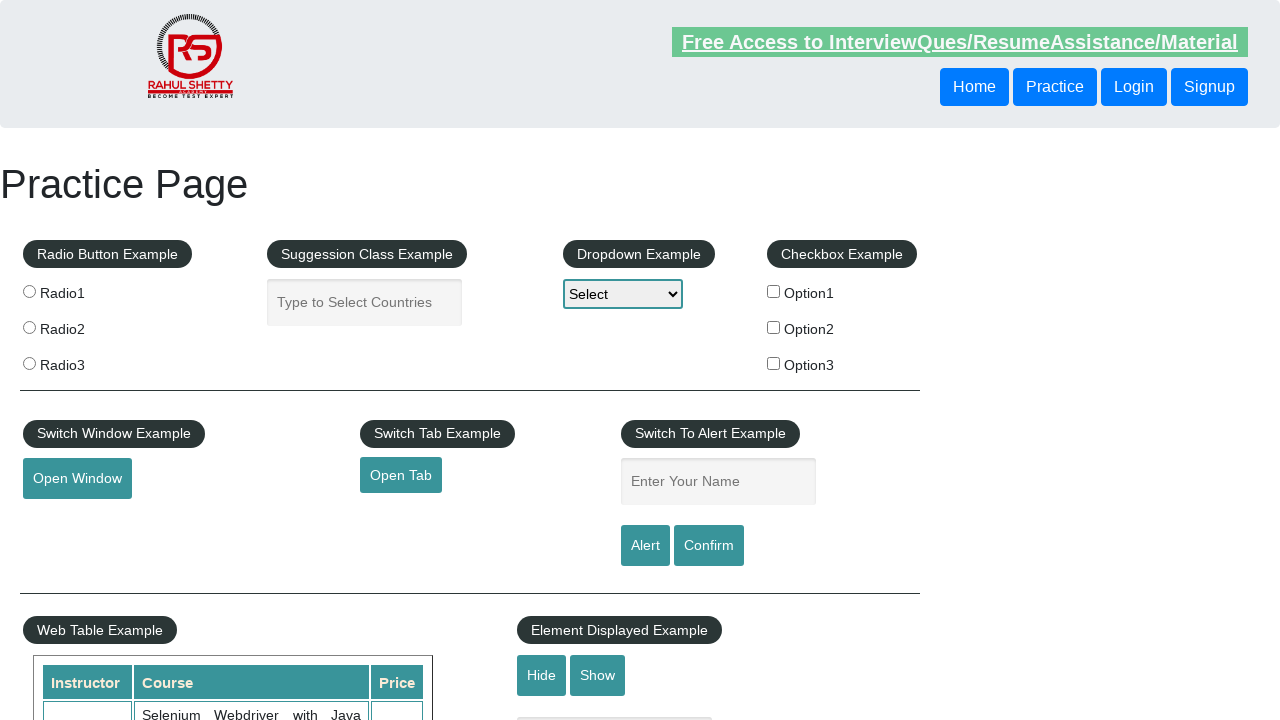

Filled name field with 'Yogitha' on input[name='enter-name']
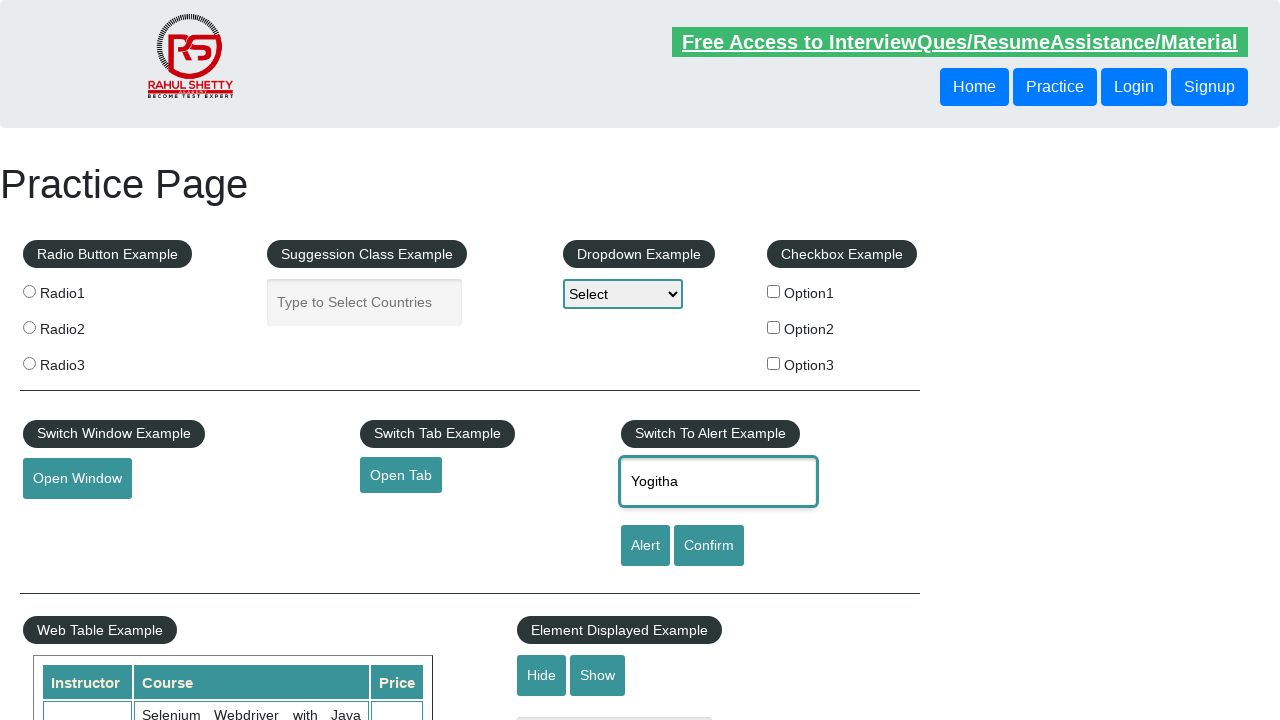

Set up dialog handler to accept confirmation
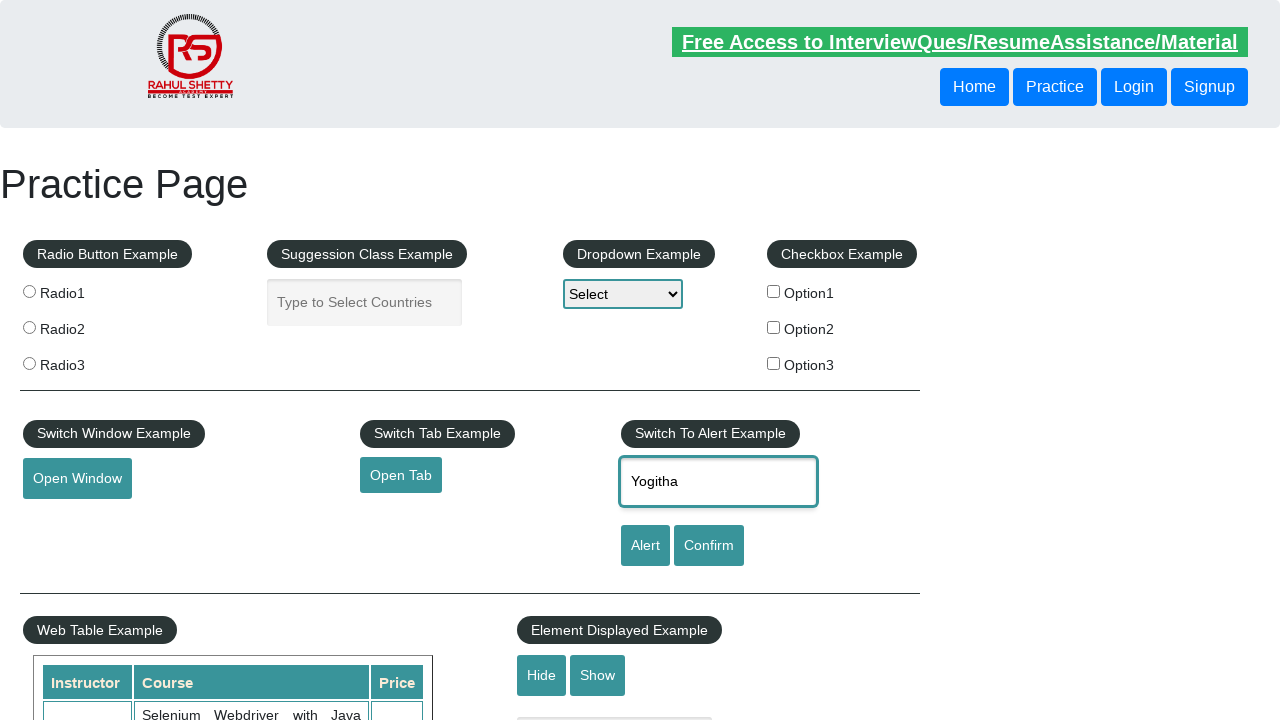

Clicked confirm button to trigger alert at (709, 546) on #confirmbtn
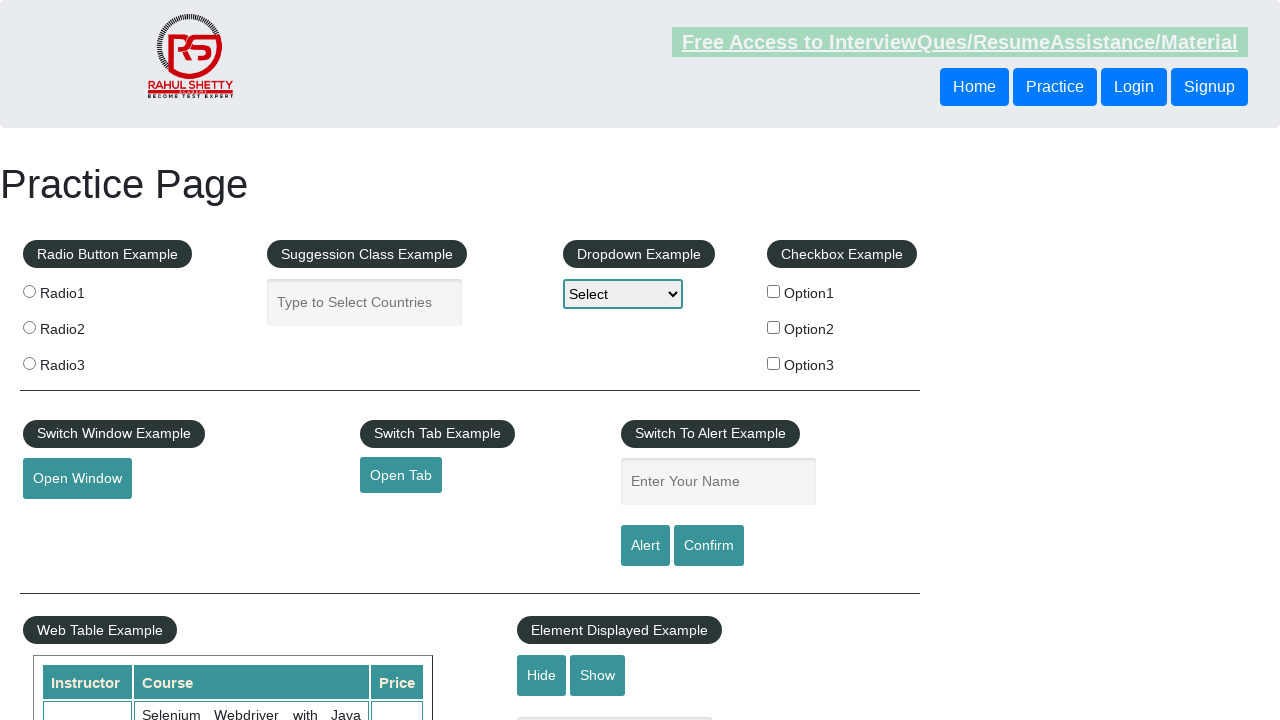

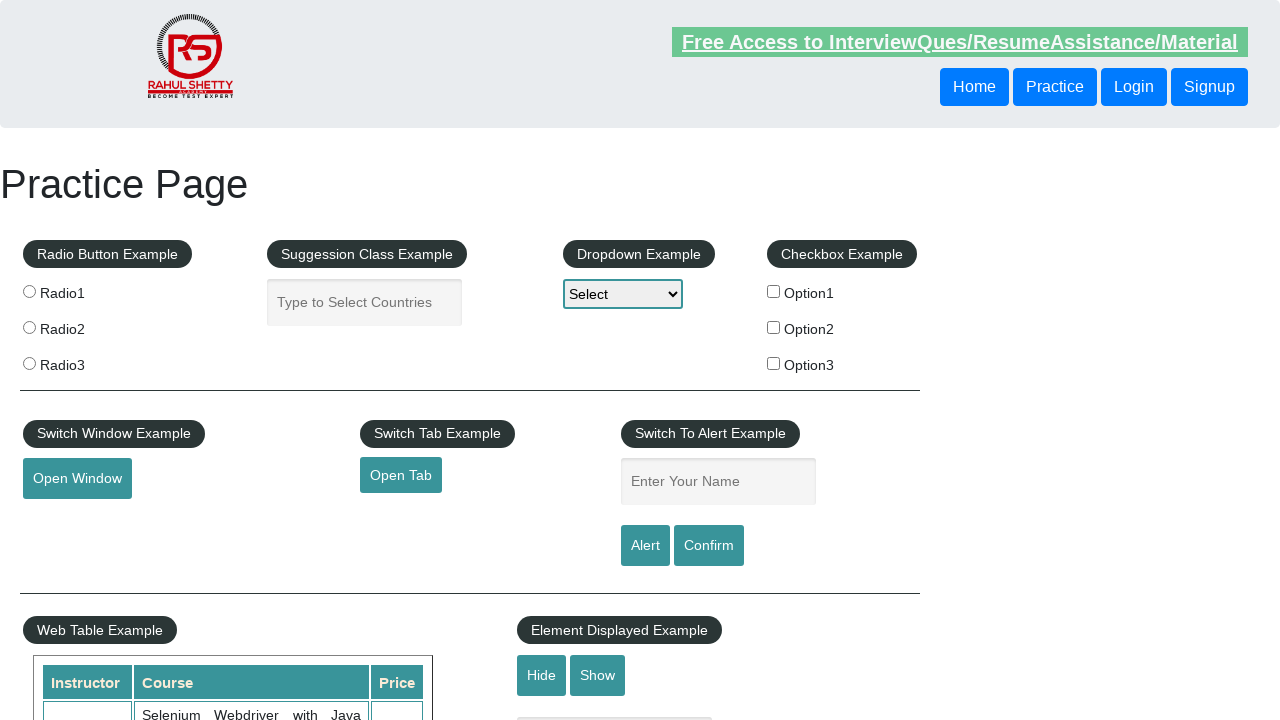